Tests generating a specific number of lists (5) by selecting the lists option, entering the count, and generating Lorem Ipsum content

Starting URL: https://lipsum.com/

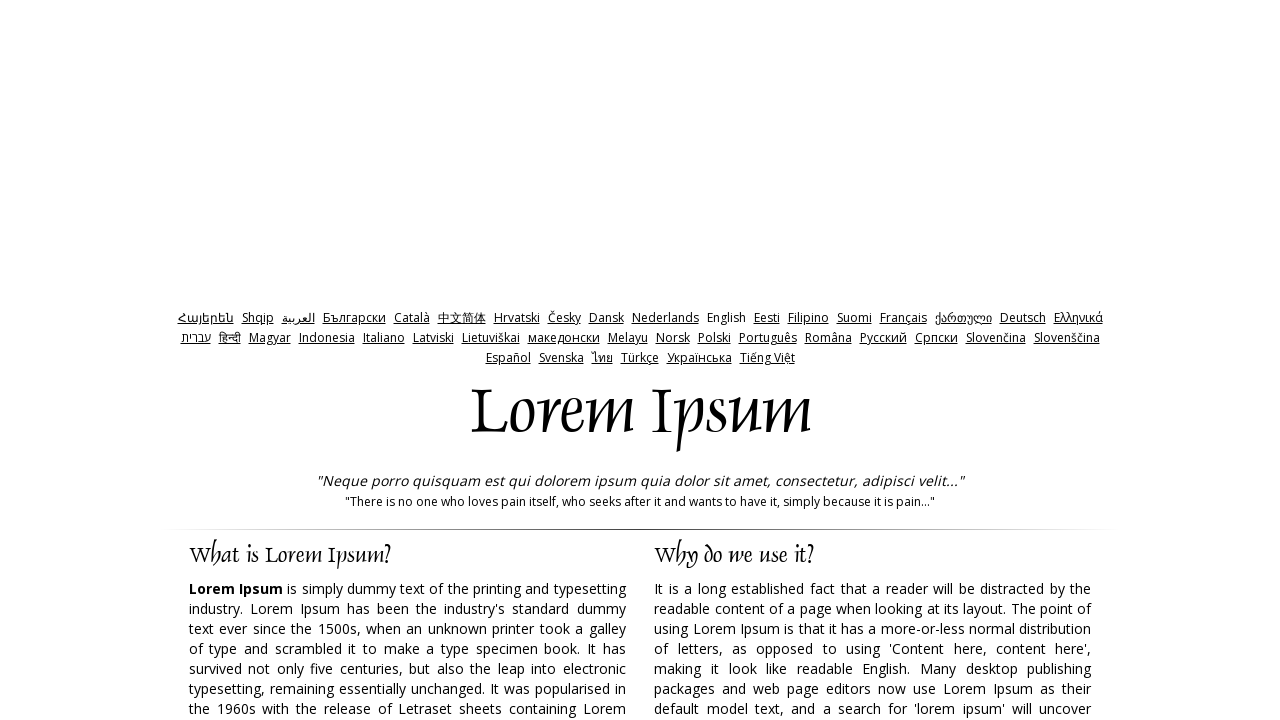

Clicked on 'lists' radio button option at (735, 360) on xpath=/html/body/div/div[2]/div[2]/div[3]/div[4]/form/table/tbody/tr[1]/td[2]/ta
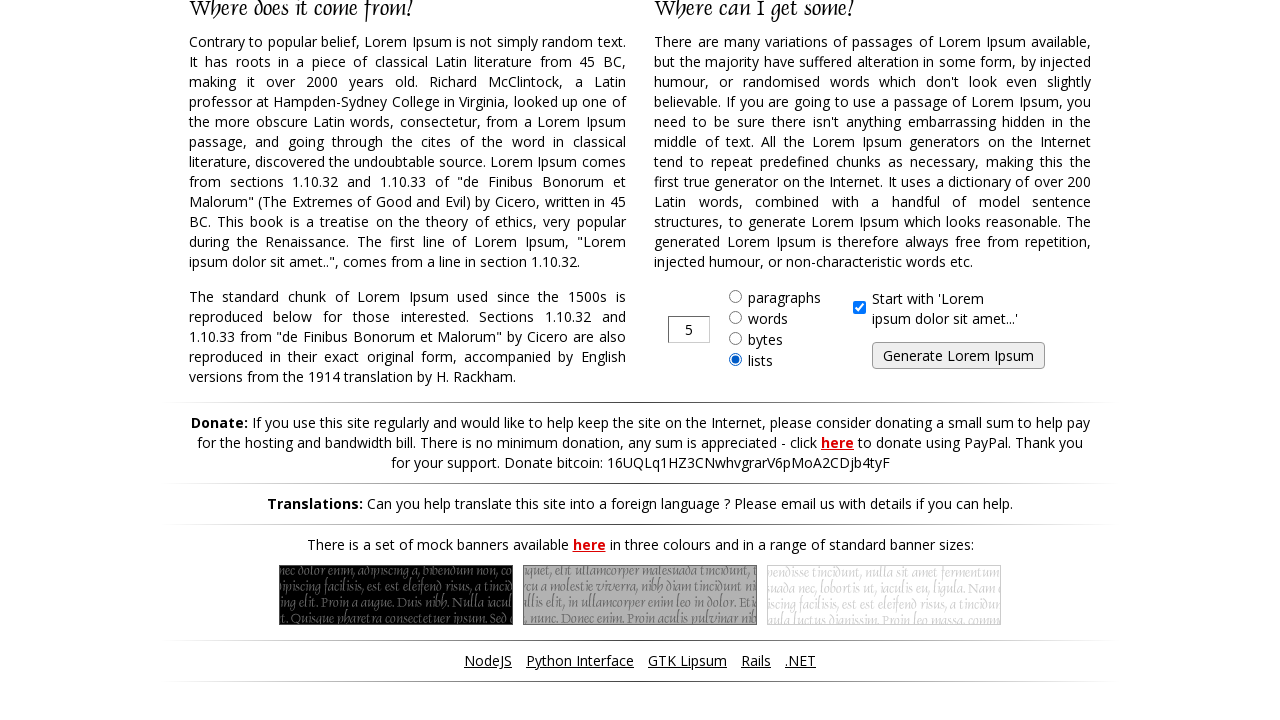

Cleared the number input field on xpath=/html/body/div/div[2]/div[2]/div[3]/div[4]/form/table/tbody/tr[1]/td[1]/in
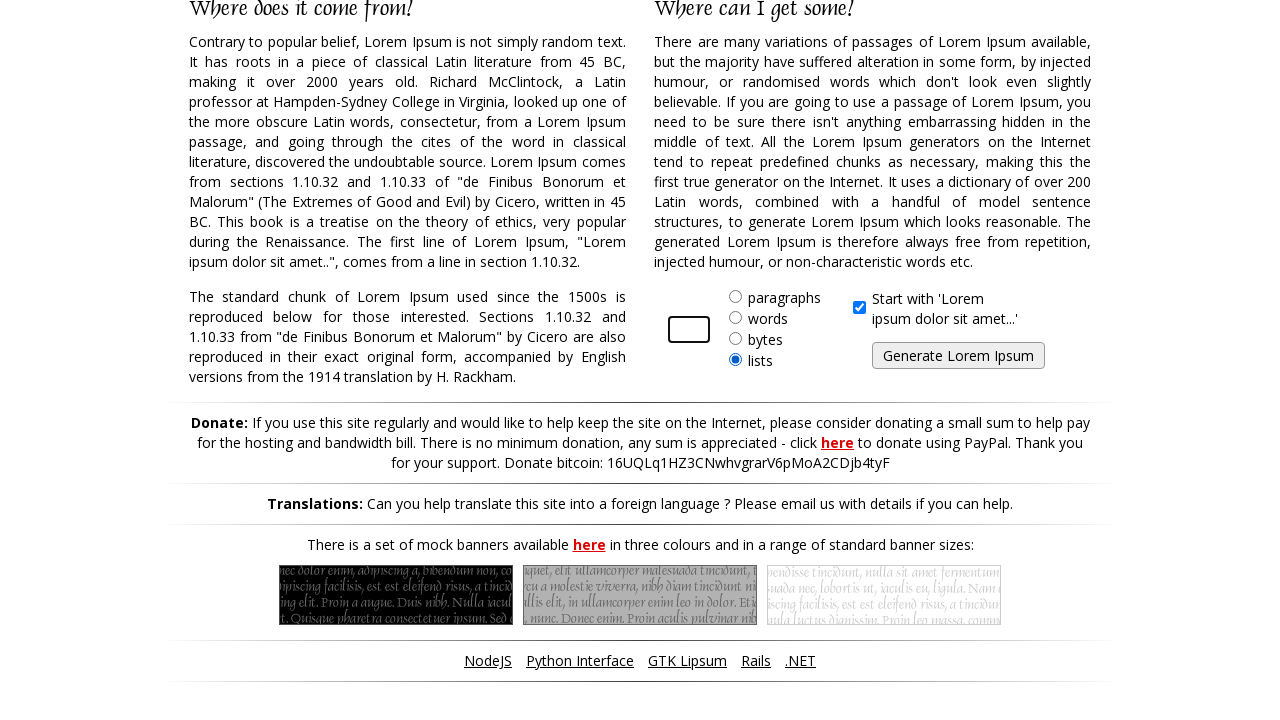

Filled the number input field with '5' on xpath=/html/body/div/div[2]/div[2]/div[3]/div[4]/form/table/tbody/tr[1]/td[1]/in
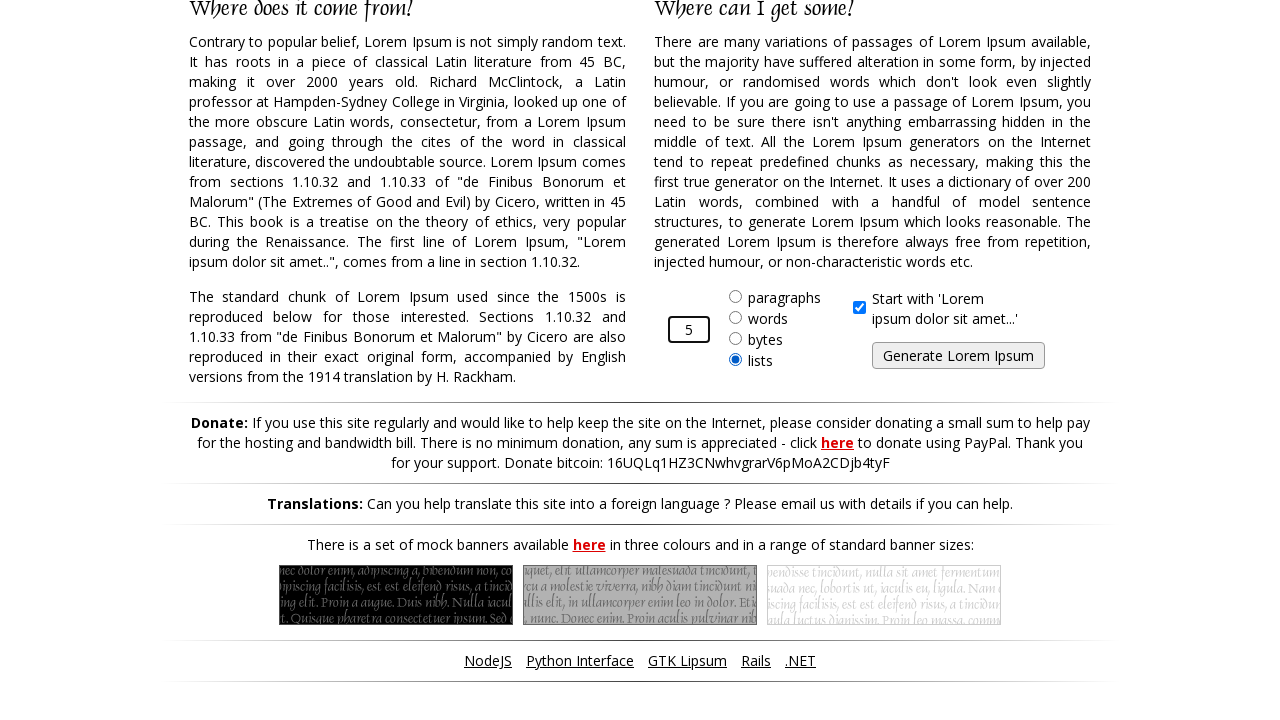

Clicked the Generate button to create 5 Lorem Ipsum lists at (958, 356) on xpath=/html/body/div/div[2]/div[2]/div[3]/div[4]/form/table/tbody/tr[2]/td[2]/in
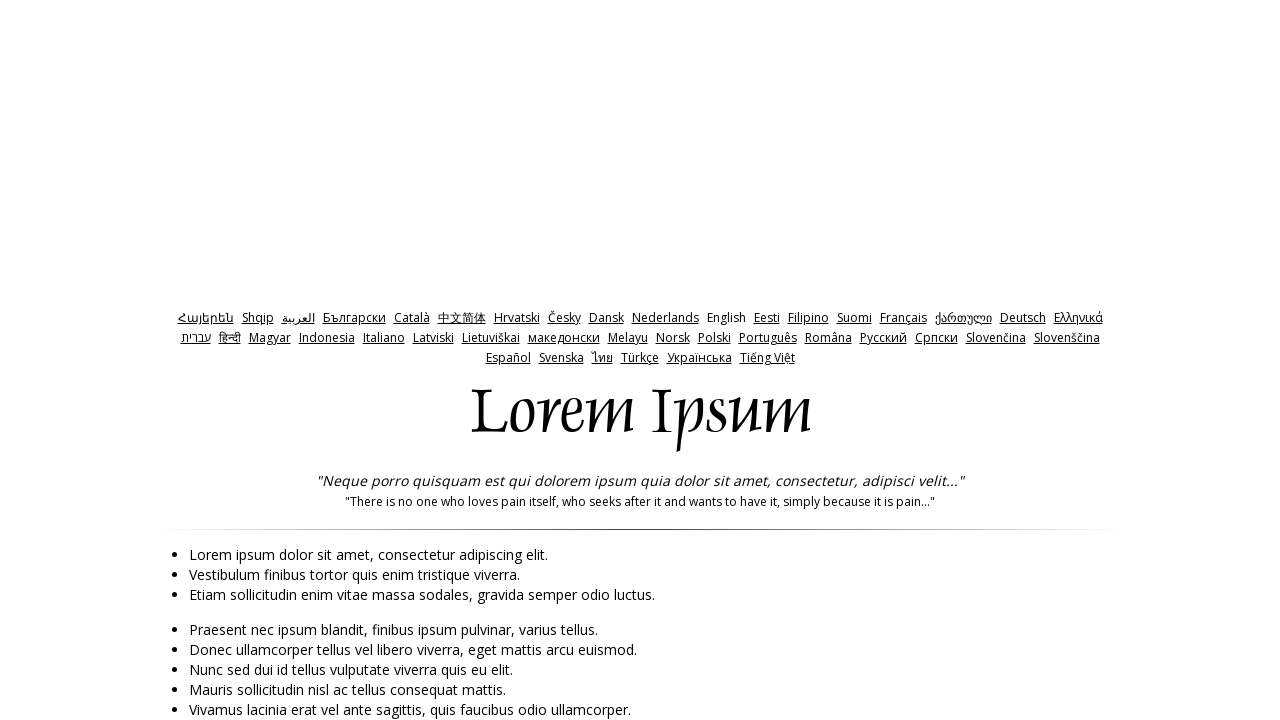

Generated lists appeared on page
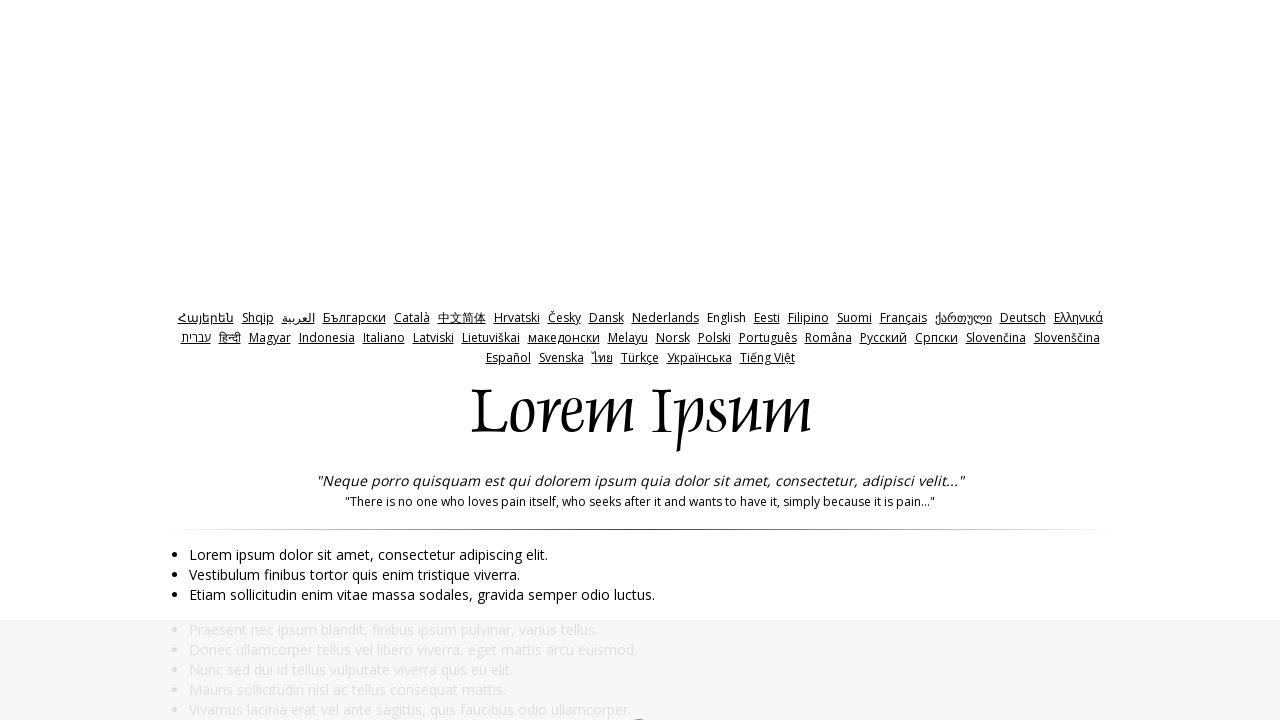

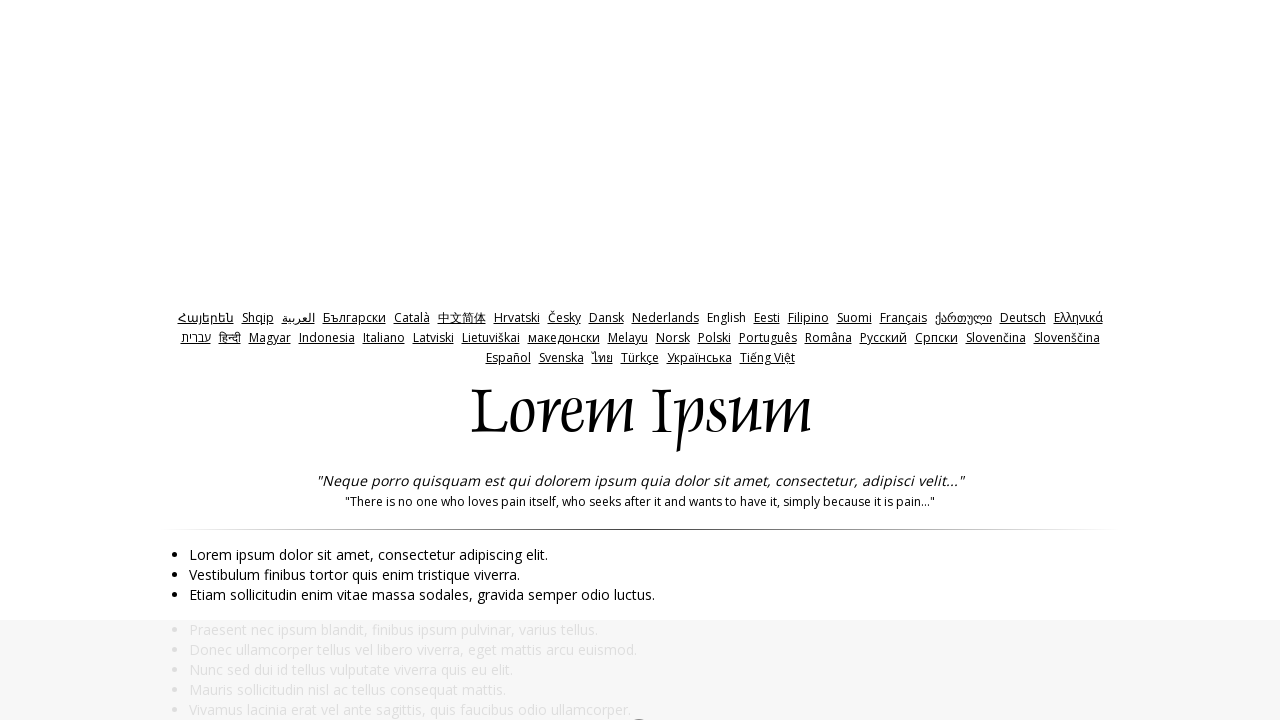